Tests navigation to status code 404 page and verifies the status message is displayed.

Starting URL: https://the-internet.herokuapp.com/

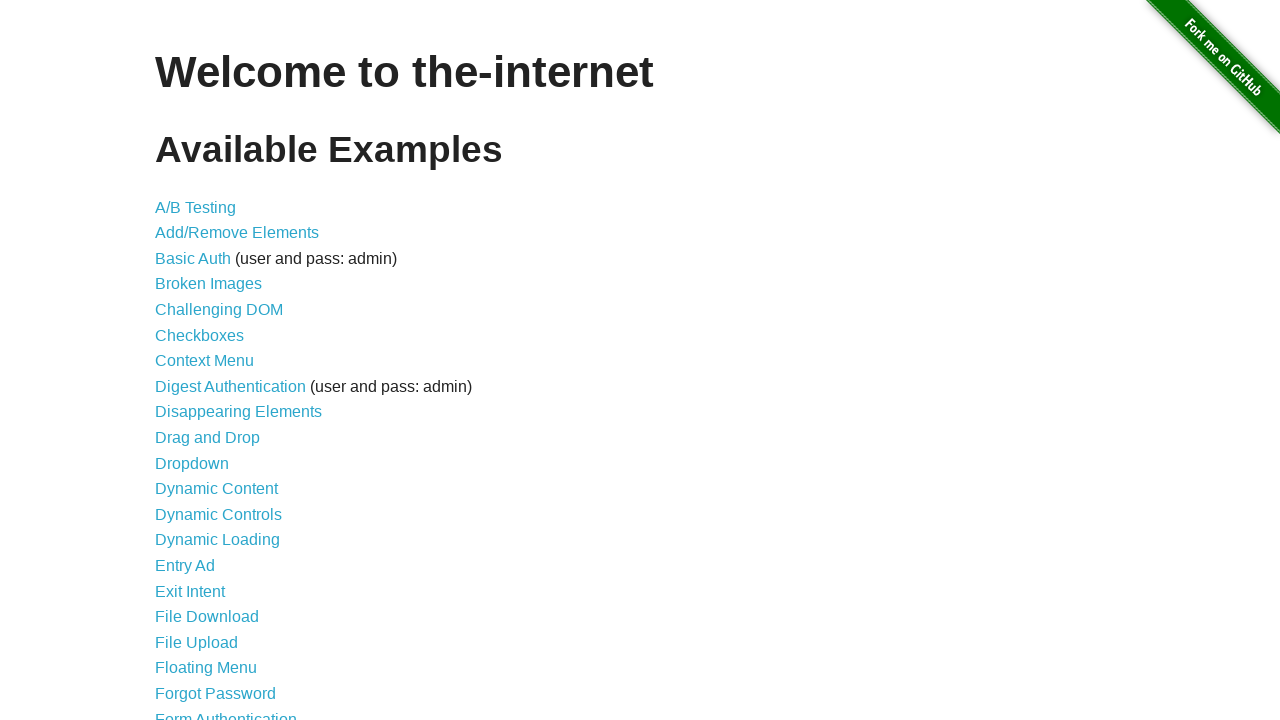

Clicked on Status Codes link at (203, 600) on a[href='/status_codes']
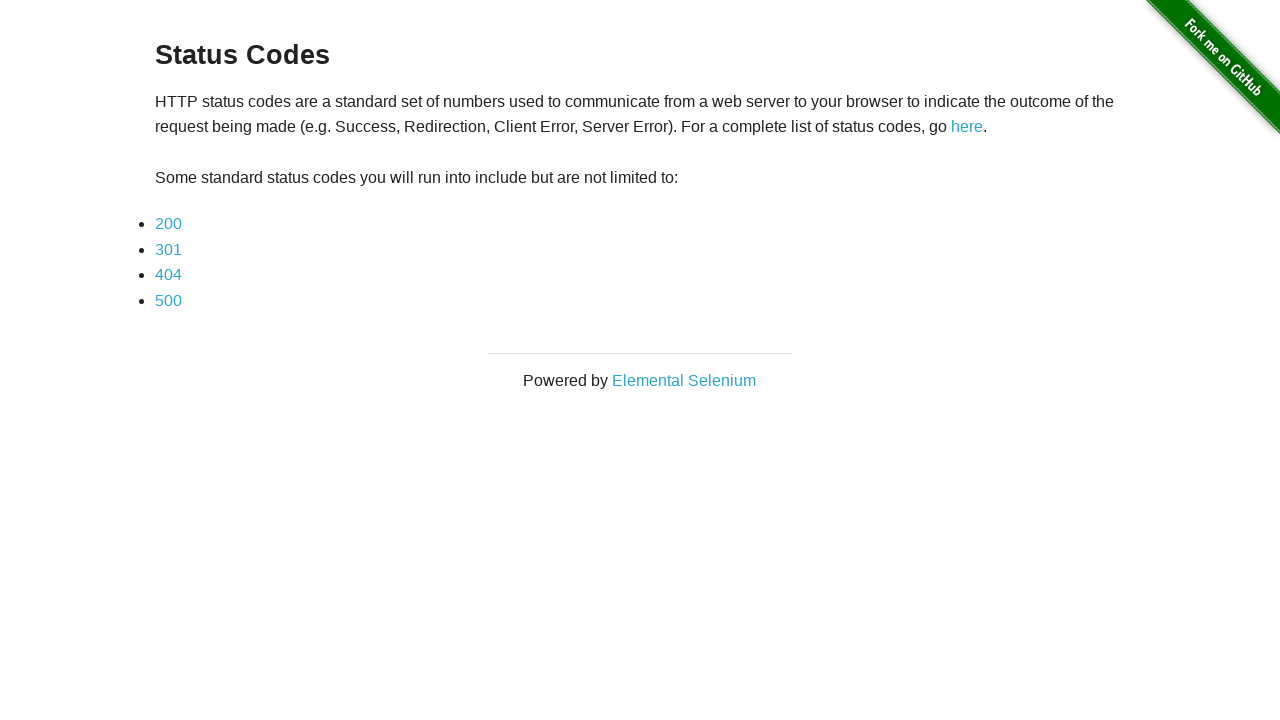

Status Codes page loaded and 404 link is visible
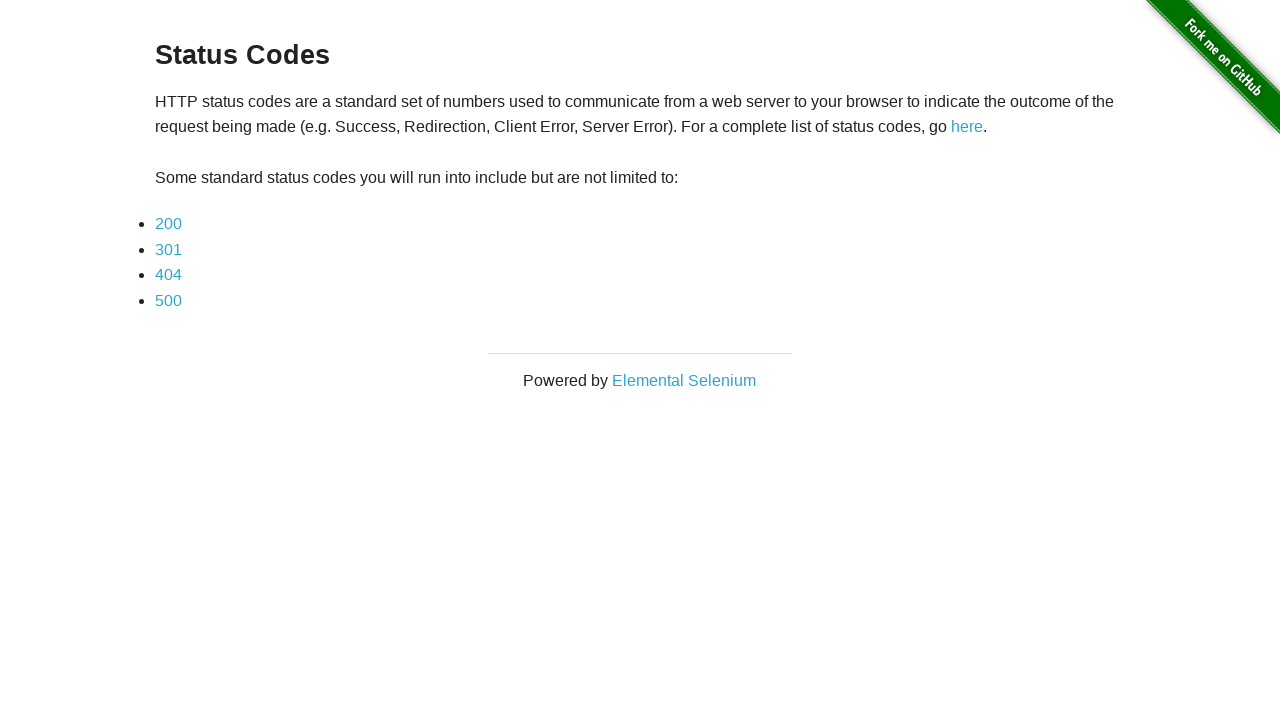

Clicked on 404 status code link at (168, 275) on a:has-text('404')
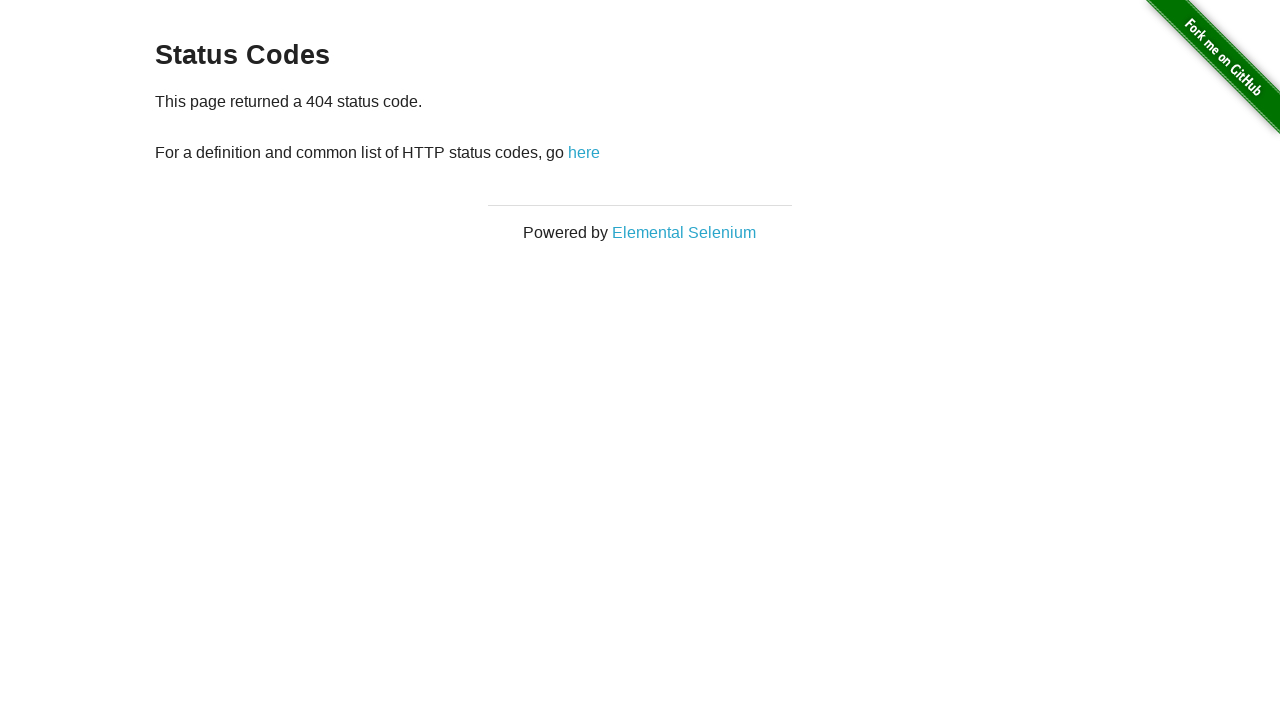

Status 404 page loaded with message content
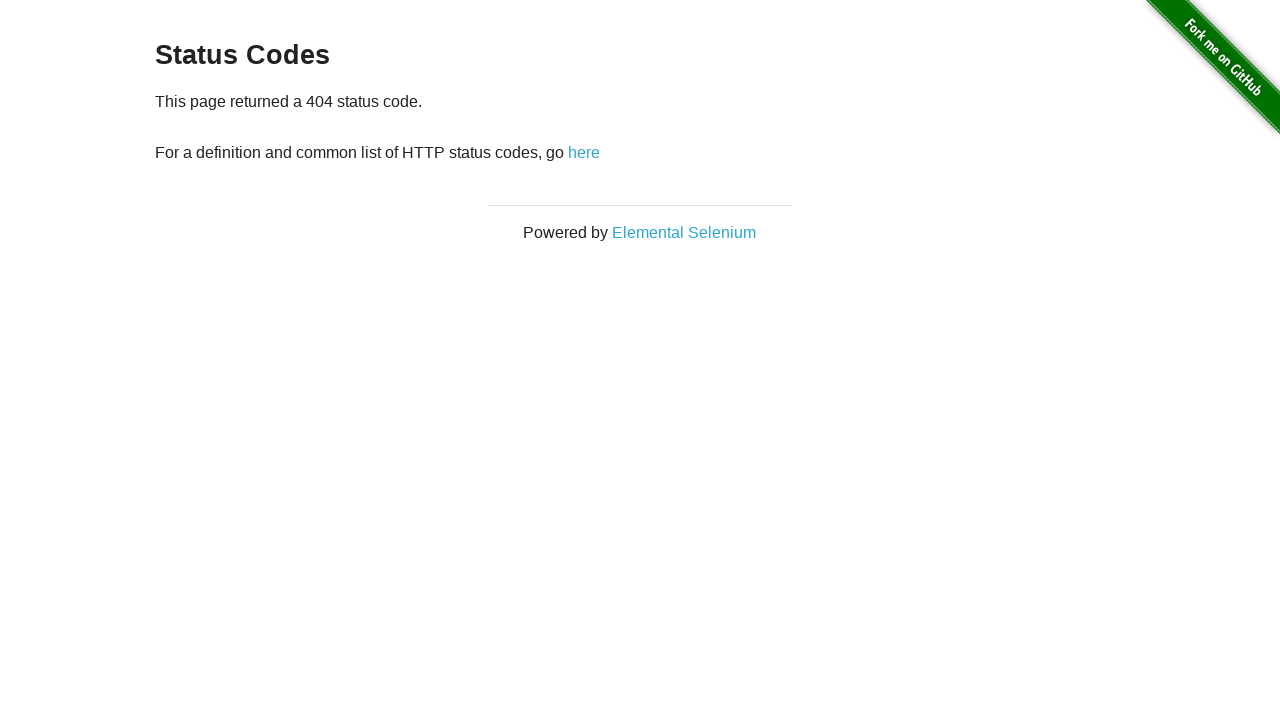

Extracted status 404 message: This page returned a 404 status code.
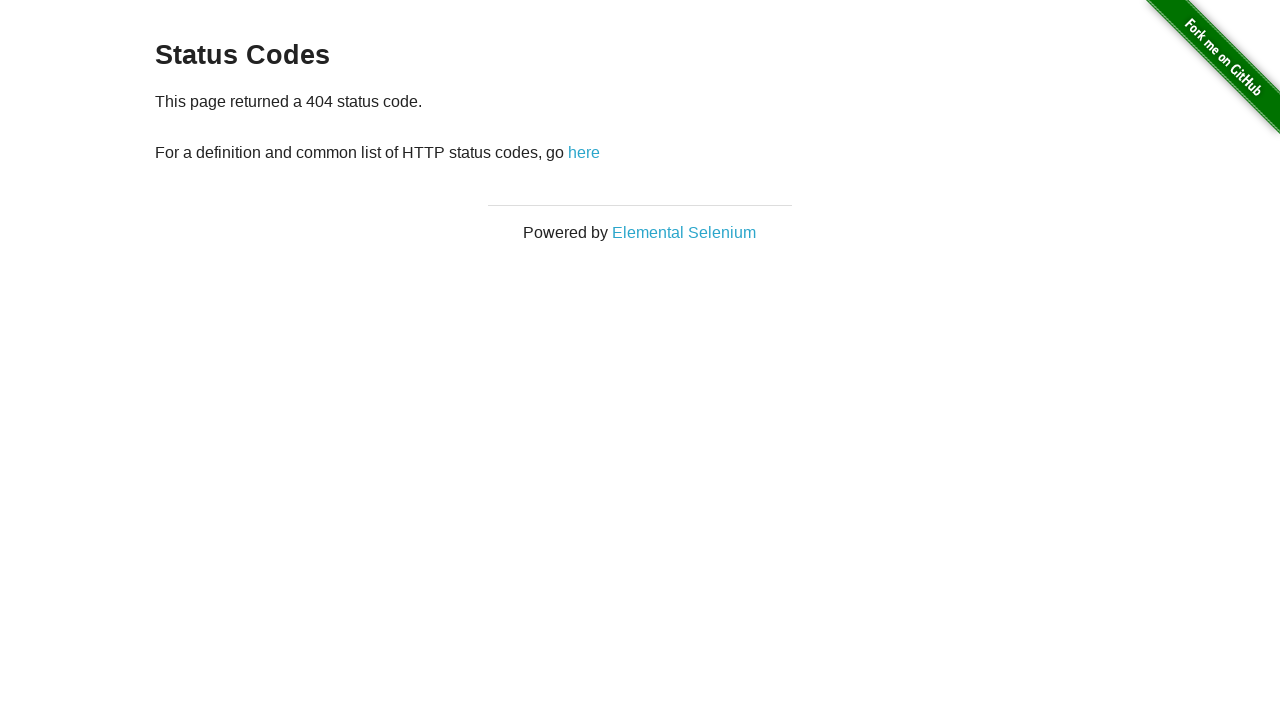

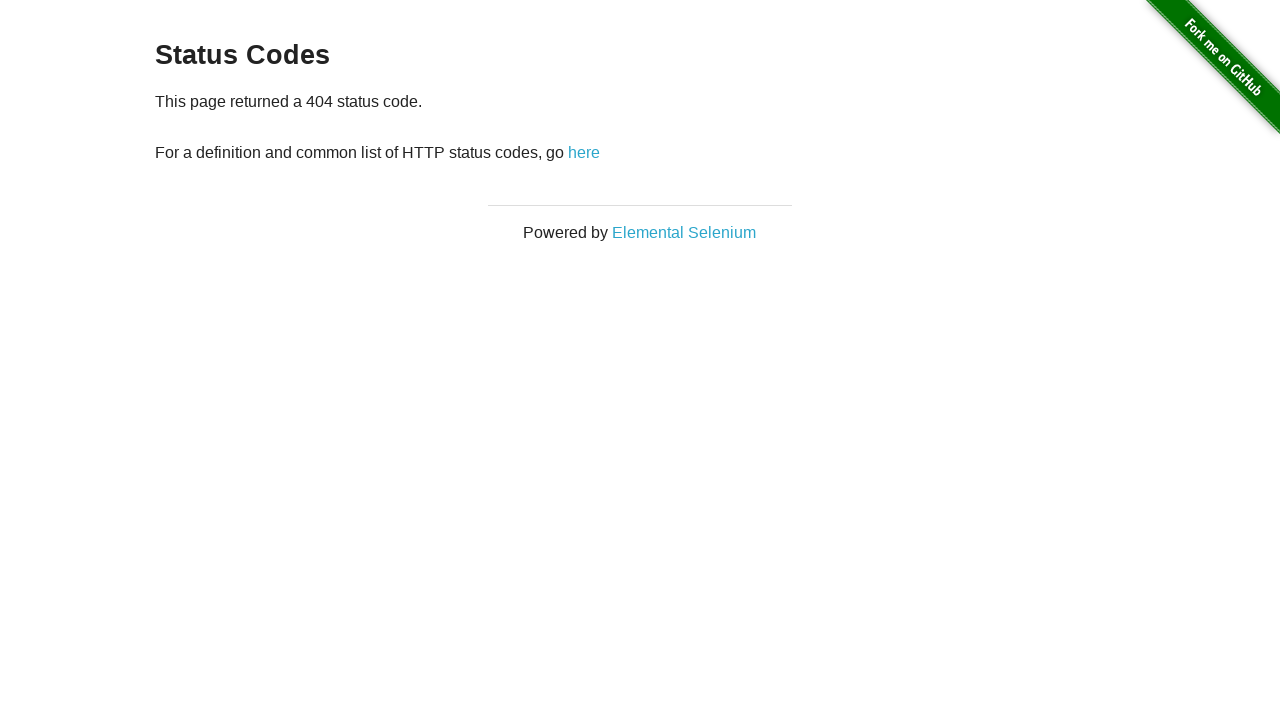